Navigates to a JSON hash tool page, fills a textarea with JSON data, clicks the submit button, and waits for the hash result to appear

Starting URL: https://tools-in-data-science.pages.dev/jsonhash

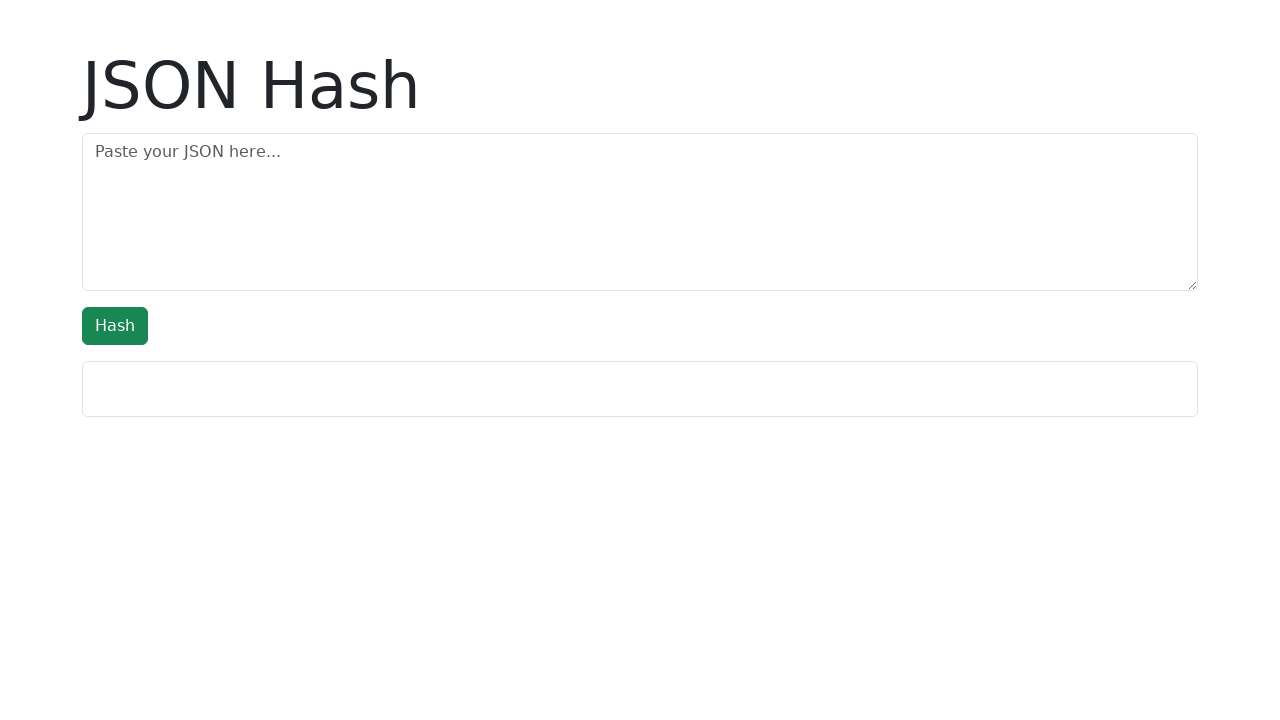

JSON textarea element loaded and ready
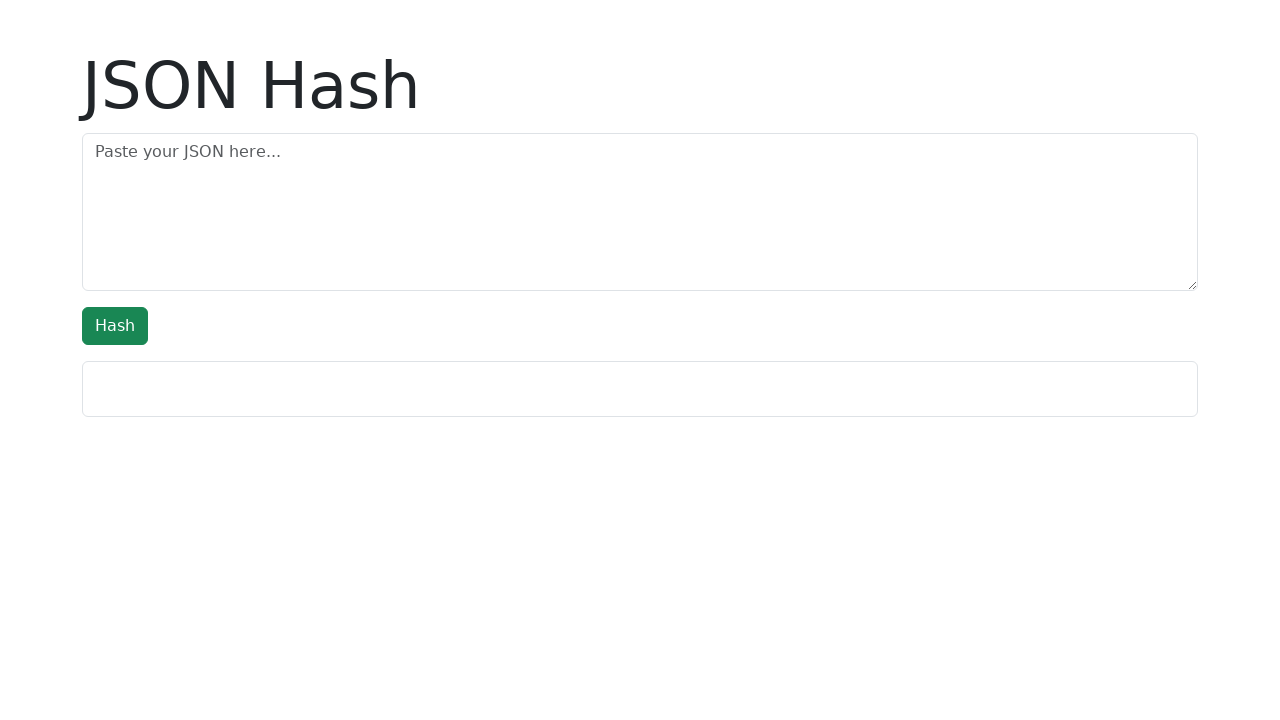

Filled JSON textarea with sample data on textarea[name='json']
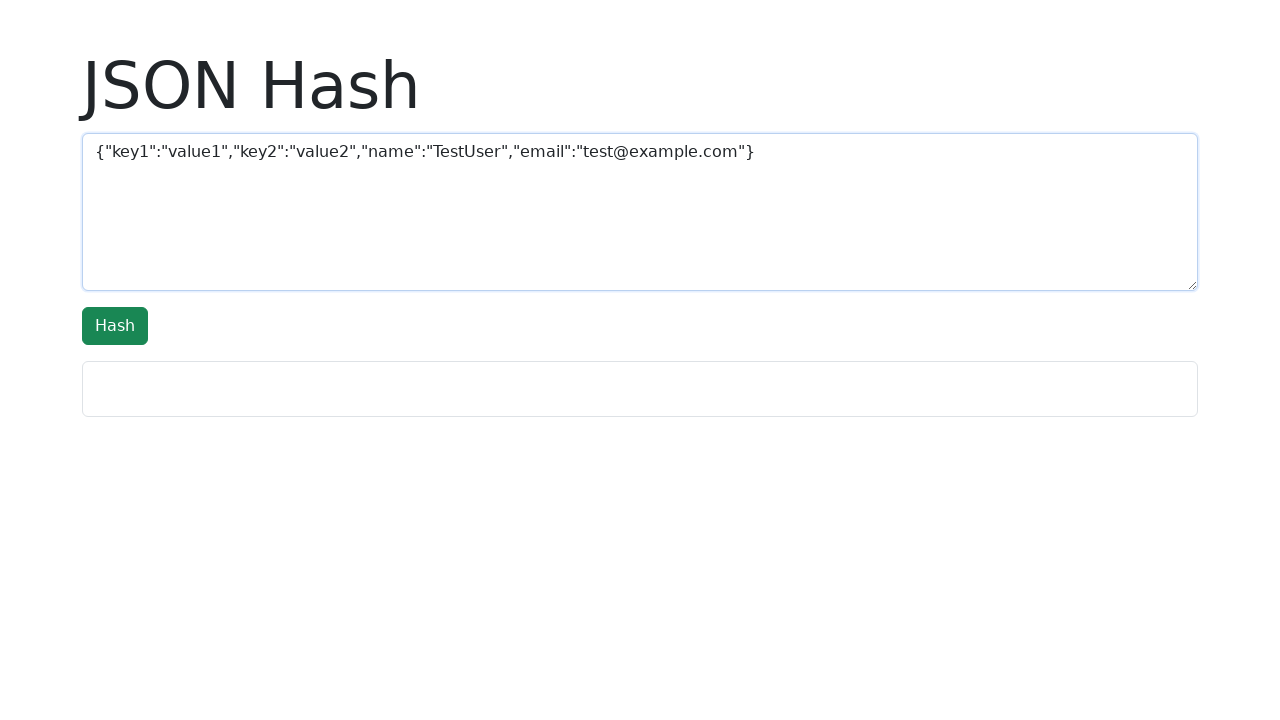

Clicked submit button to convert JSON to hash at (115, 326) on button.btn-success
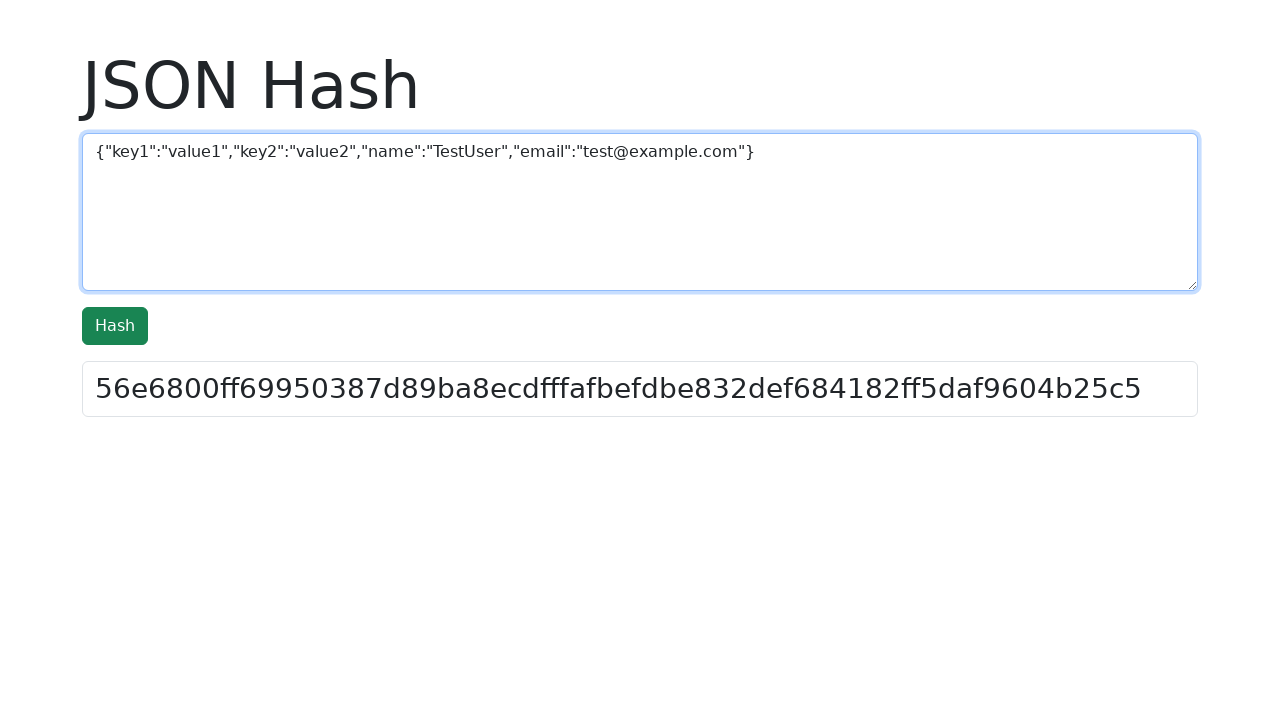

Hash result appeared on the page
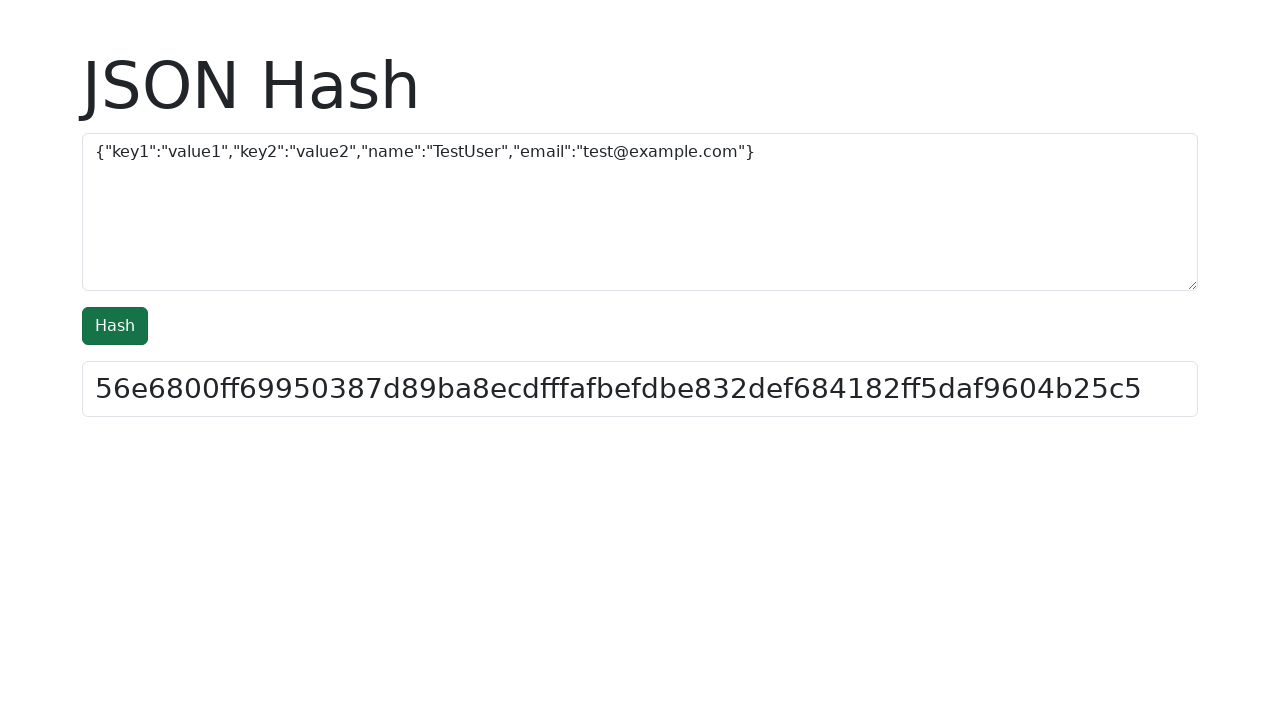

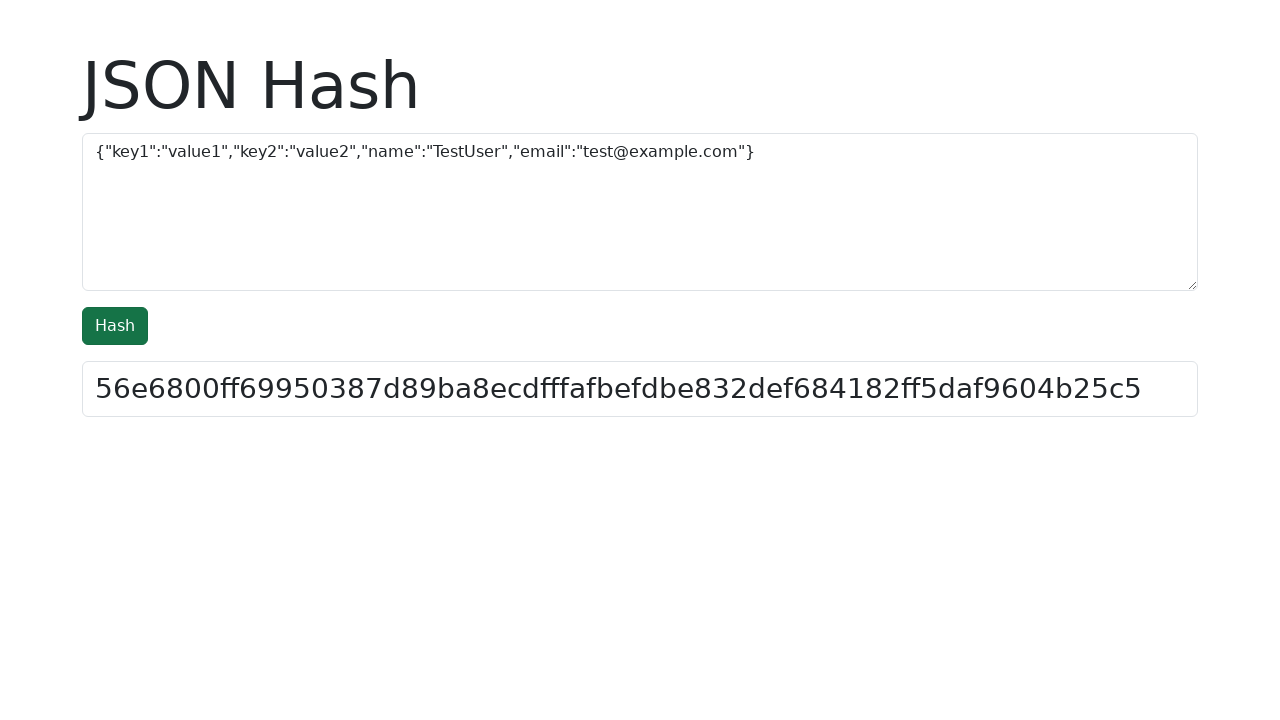